Demonstrates browser zoom functionality by changing the page zoom level to 50%, 80%, and back to 50% using JavaScript execution on a demo e-commerce site.

Starting URL: https://demo.nopcommerce.com/

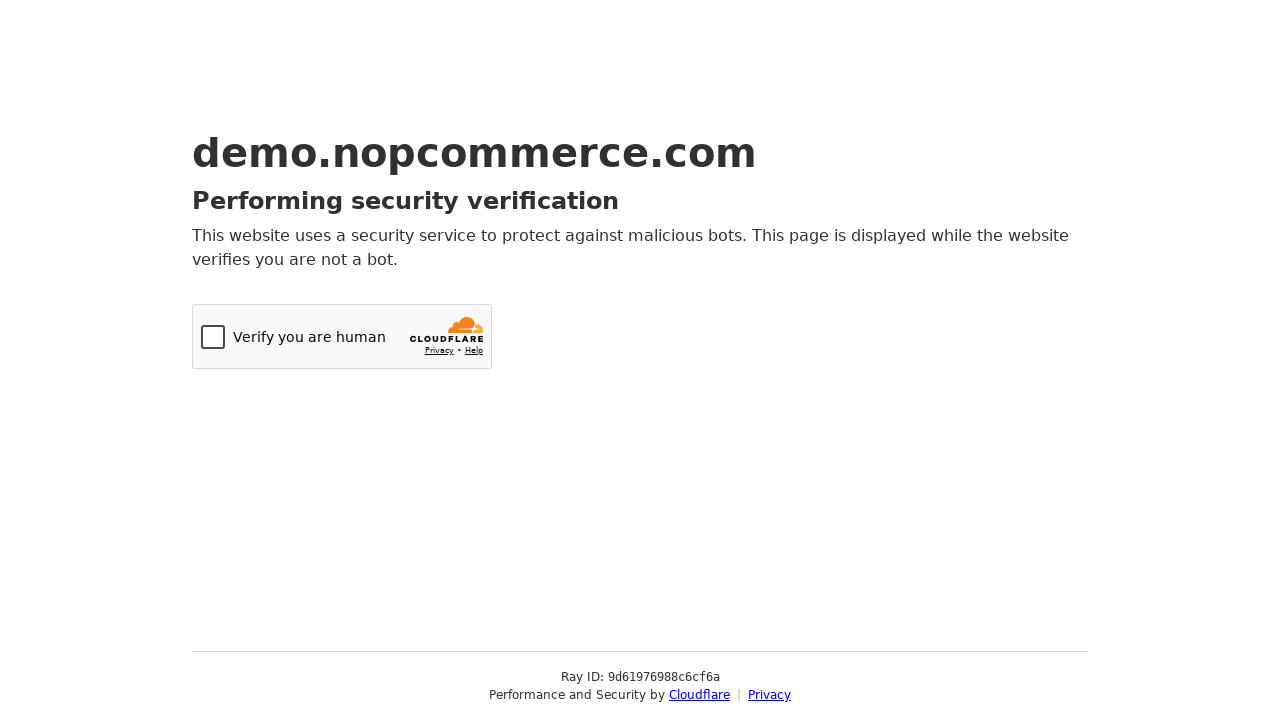

Set page zoom level to 50%
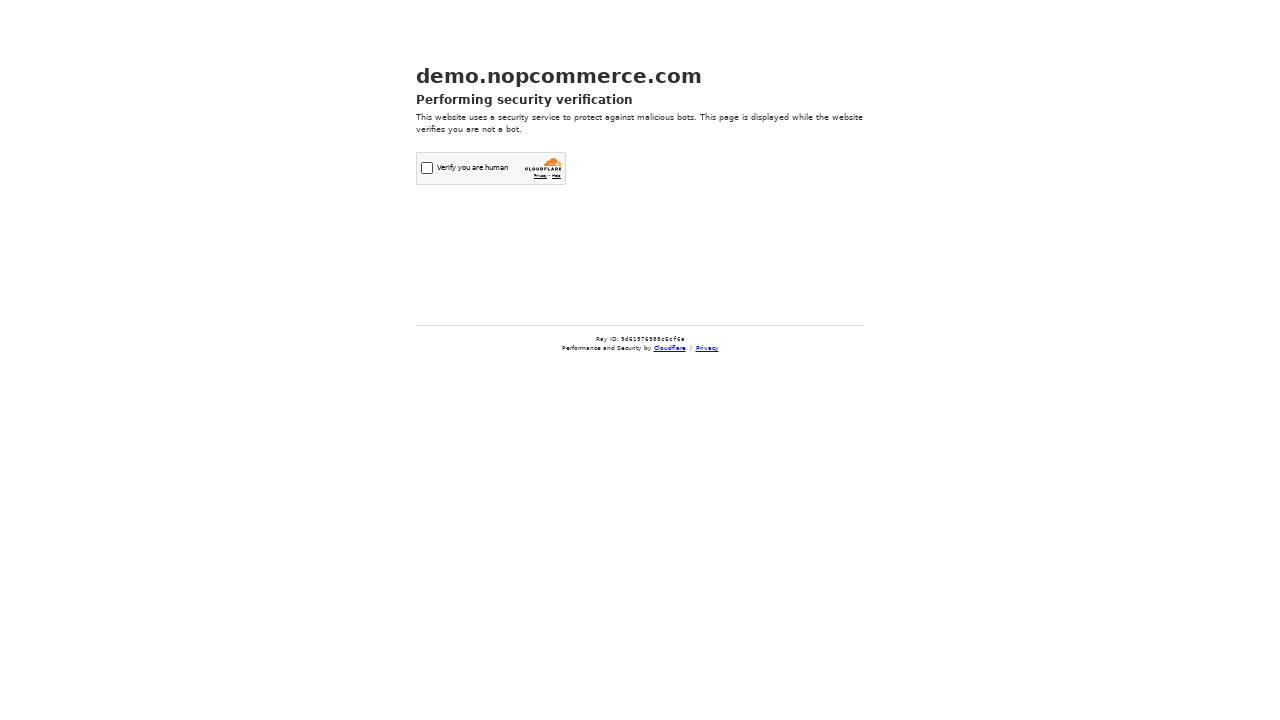

Waited 5 seconds to observe zoom effect at 50%
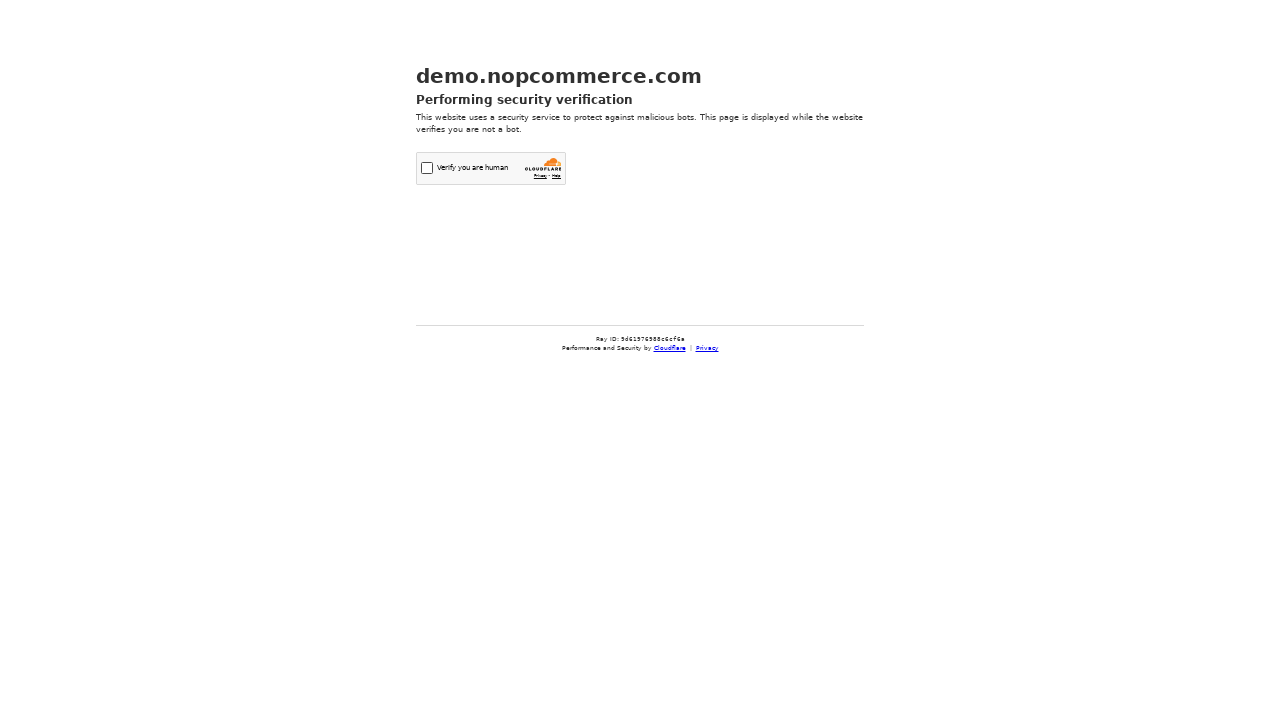

Set page zoom level to 80%
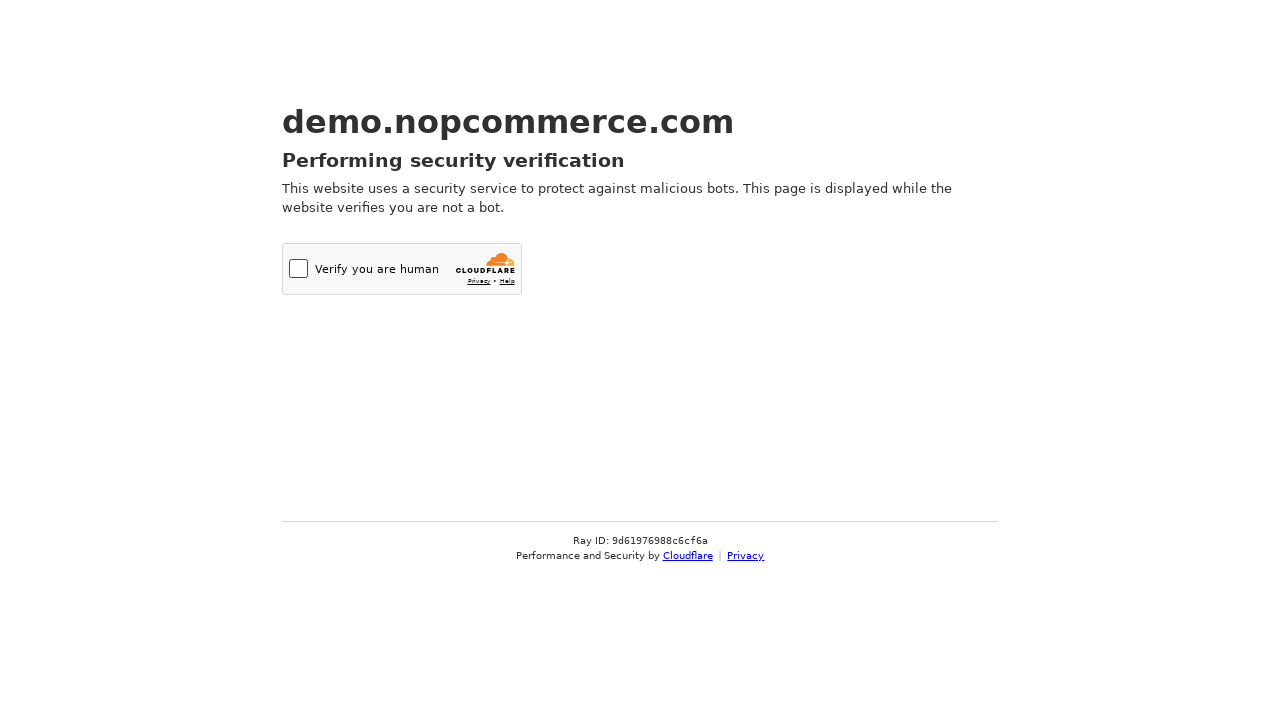

Waited 5 seconds to observe zoom effect at 80%
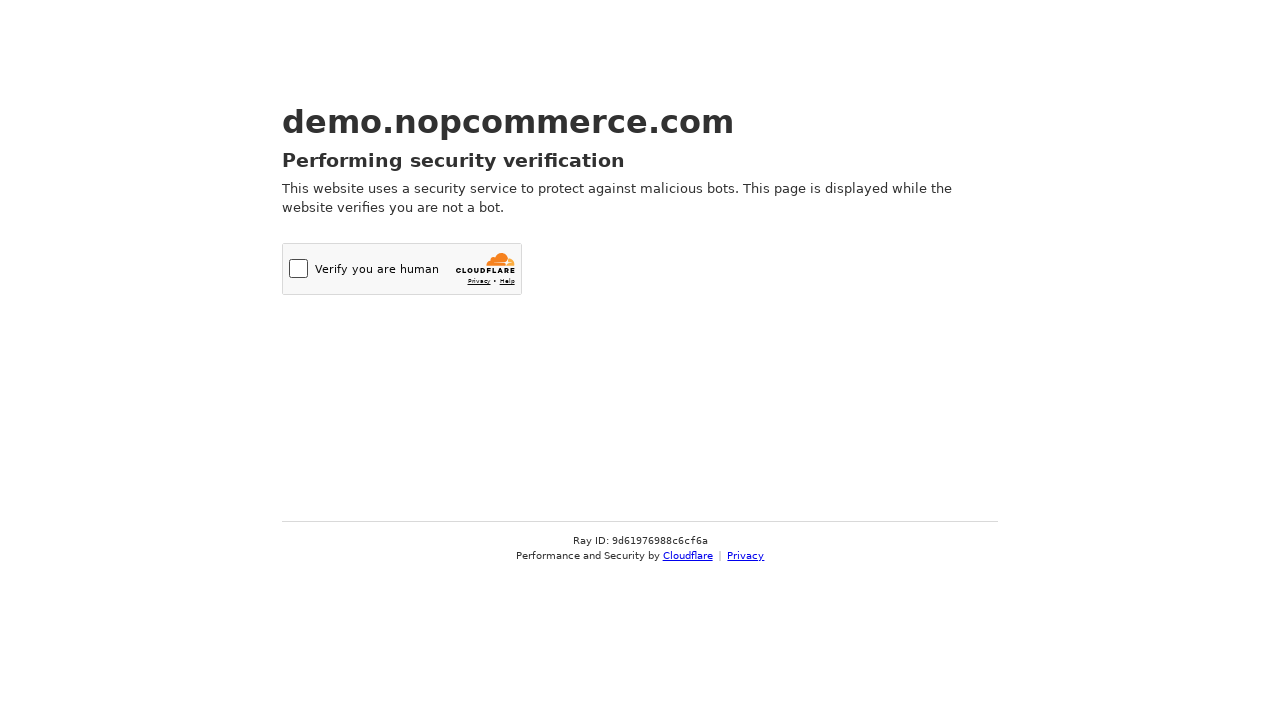

Set page zoom level back to 50%
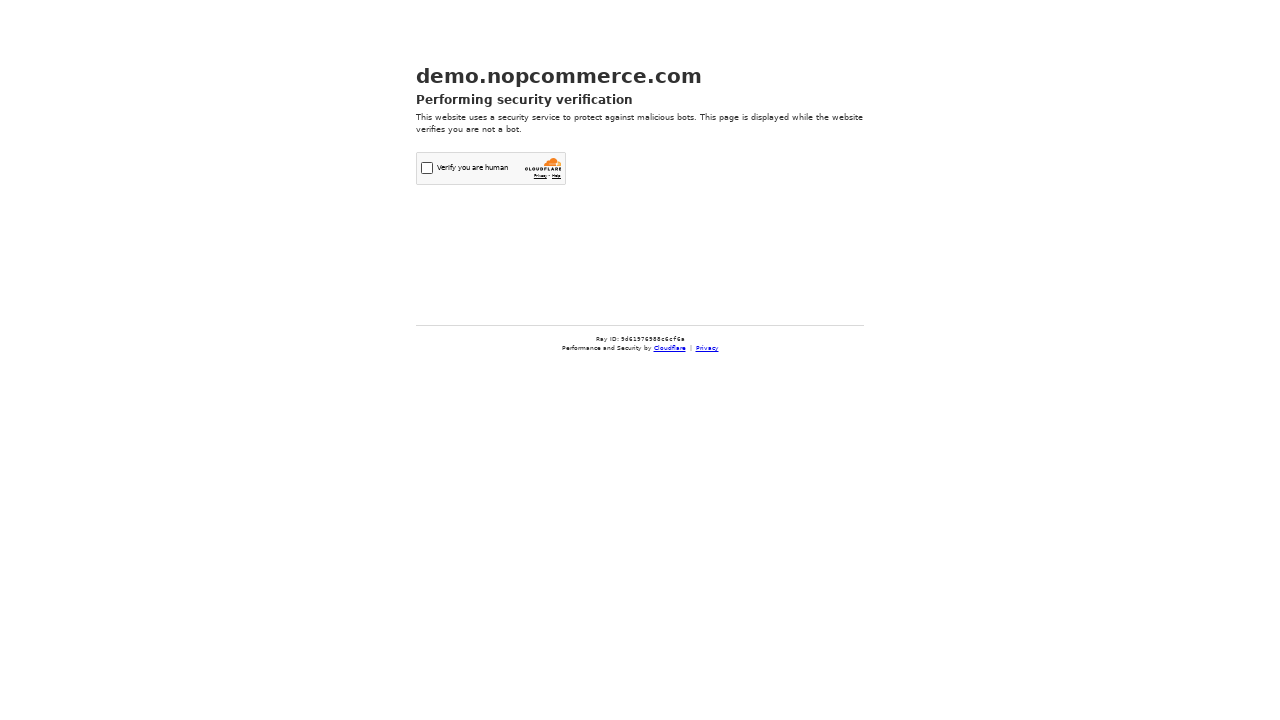

Waited 5 seconds to observe final zoom effect at 50%
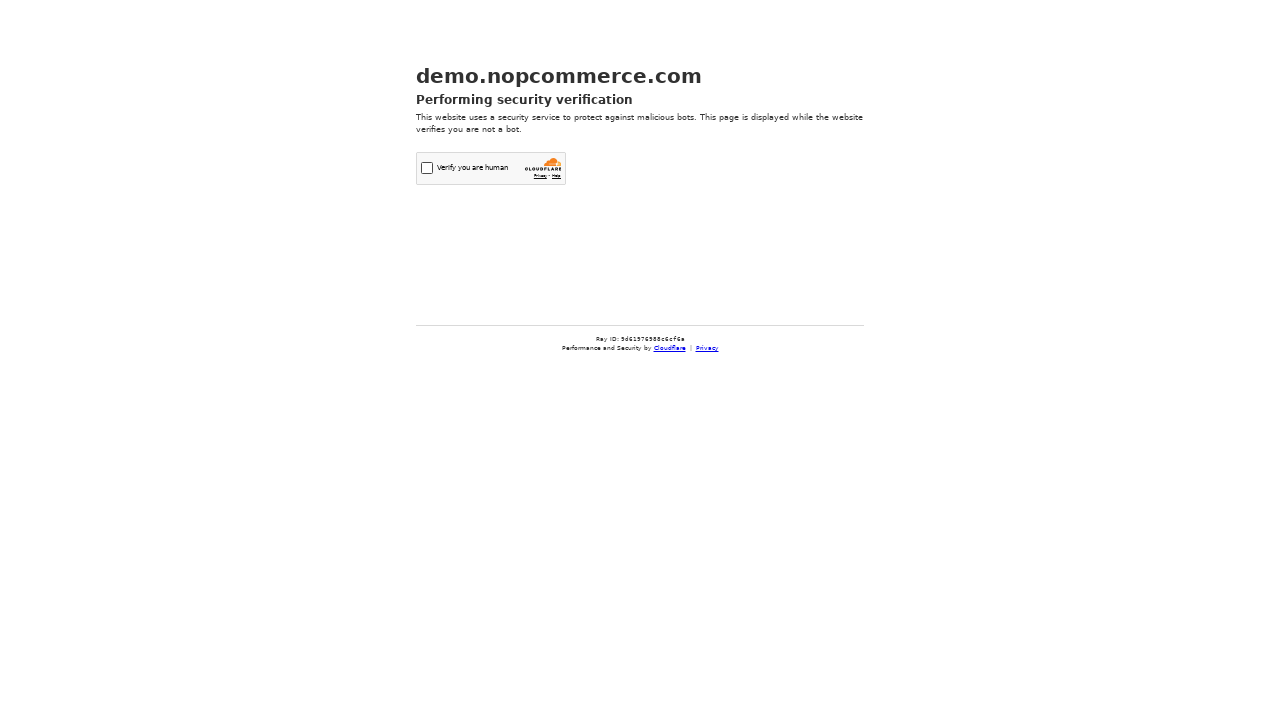

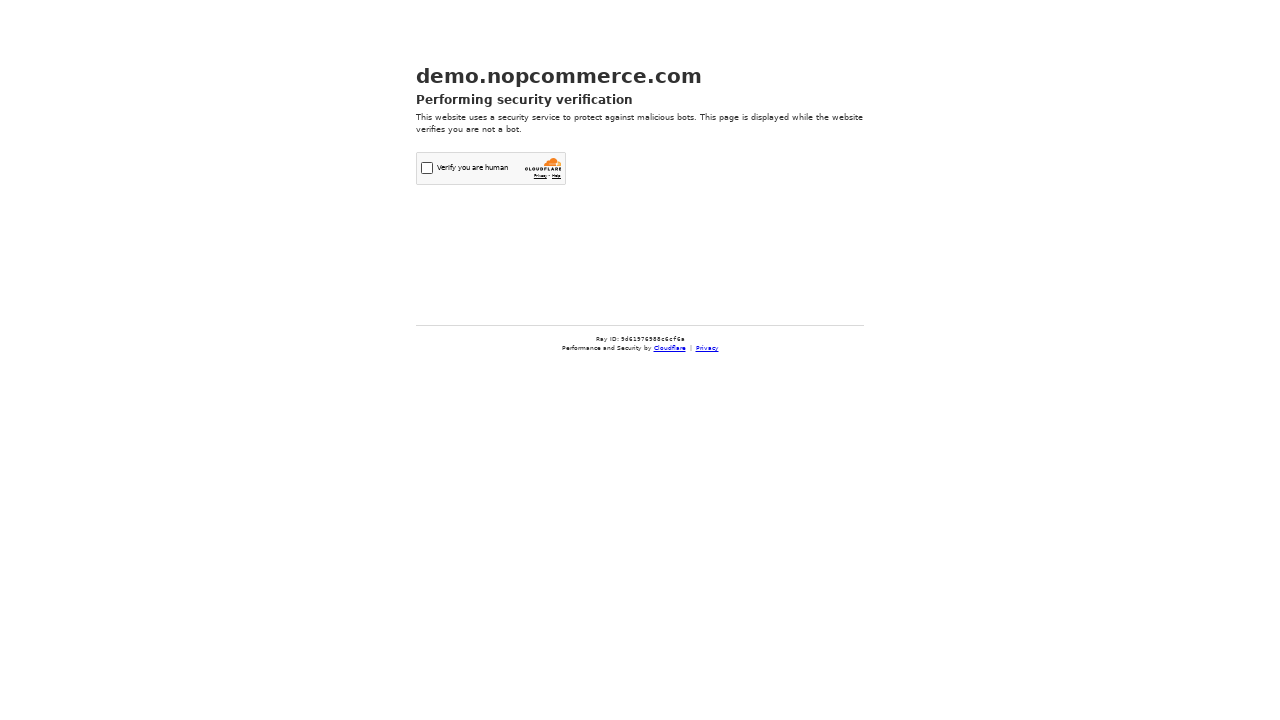